Tests the signature pad functionality by drawing a line/shape on the canvas and then pressing the clear button to reset it

Starting URL: http://szimek.github.io/signature_pad/

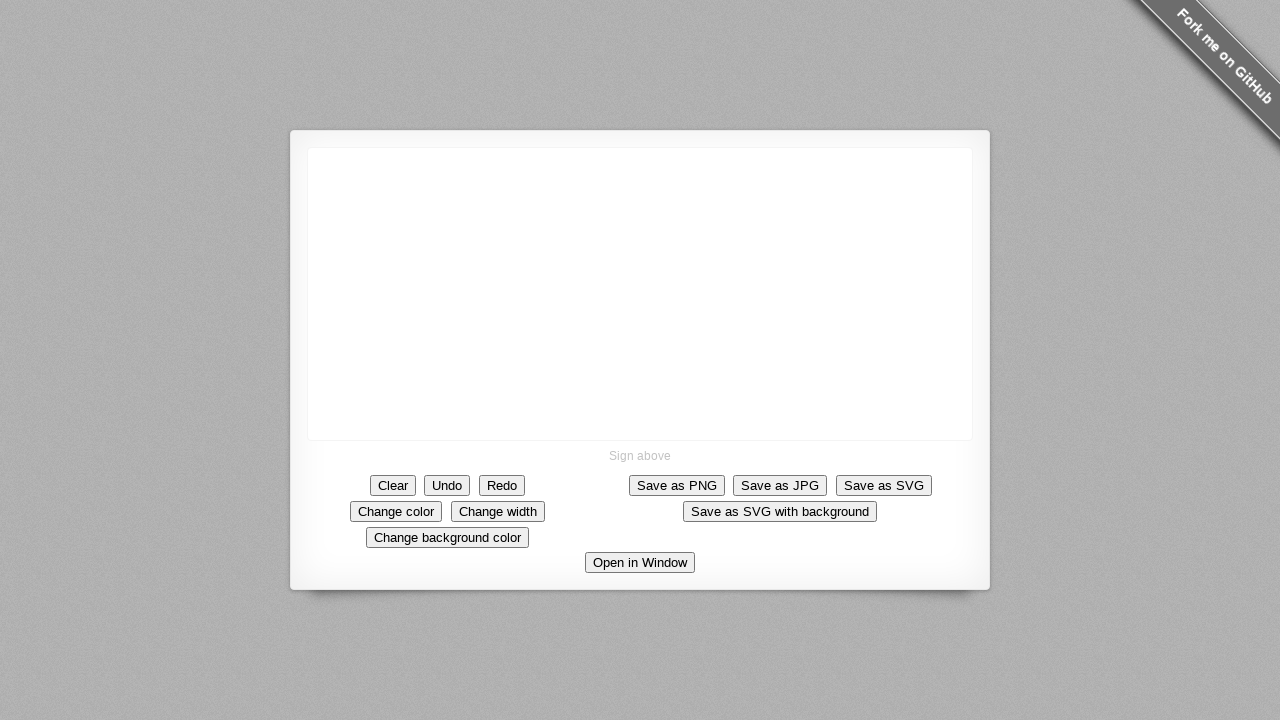

Signature pad canvas element loaded and ready
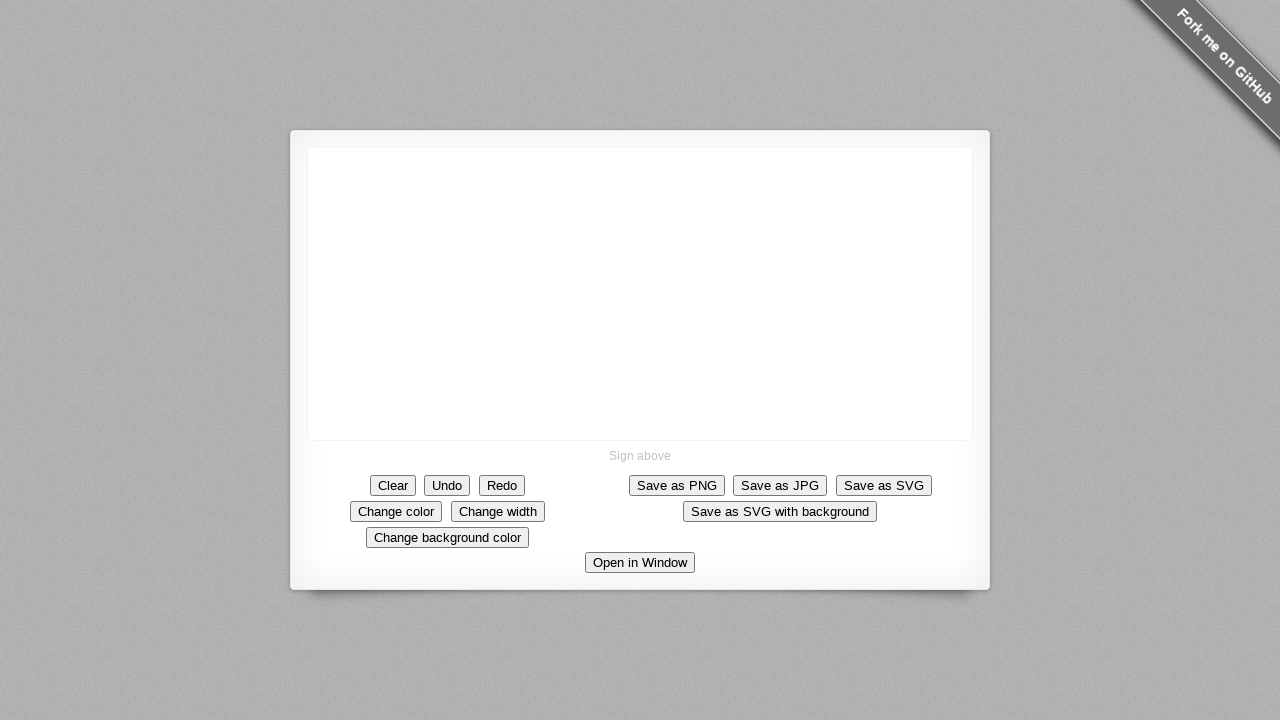

Retrieved canvas bounding box coordinates
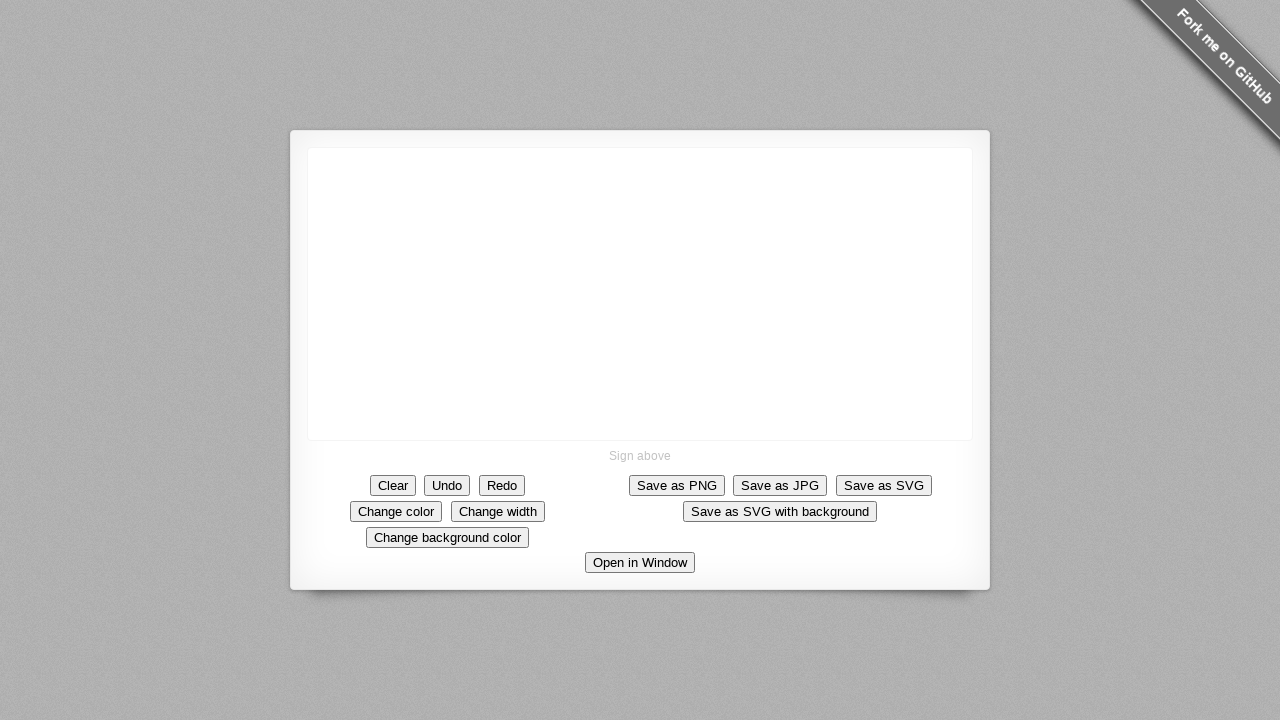

Moved mouse to starting position on canvas at (358, 198)
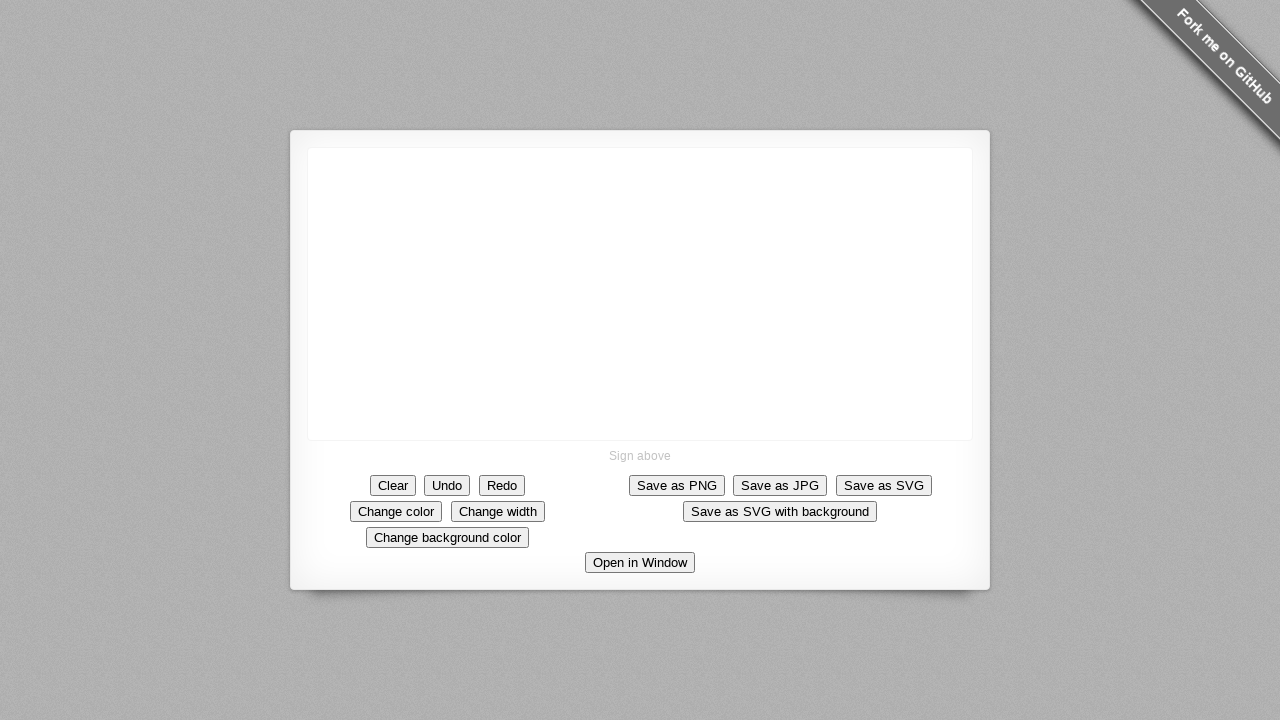

Pressed mouse button down to start drawing at (358, 198)
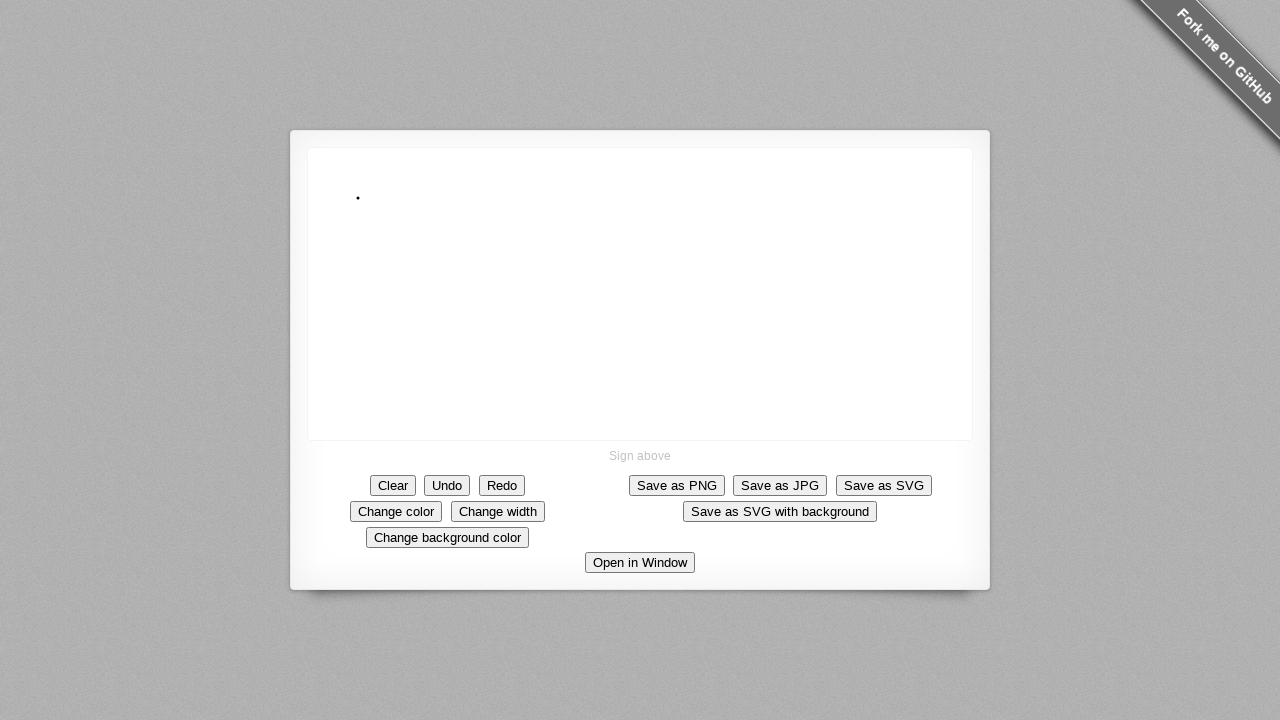

Drew first segment of zigzag pattern at (458, 248)
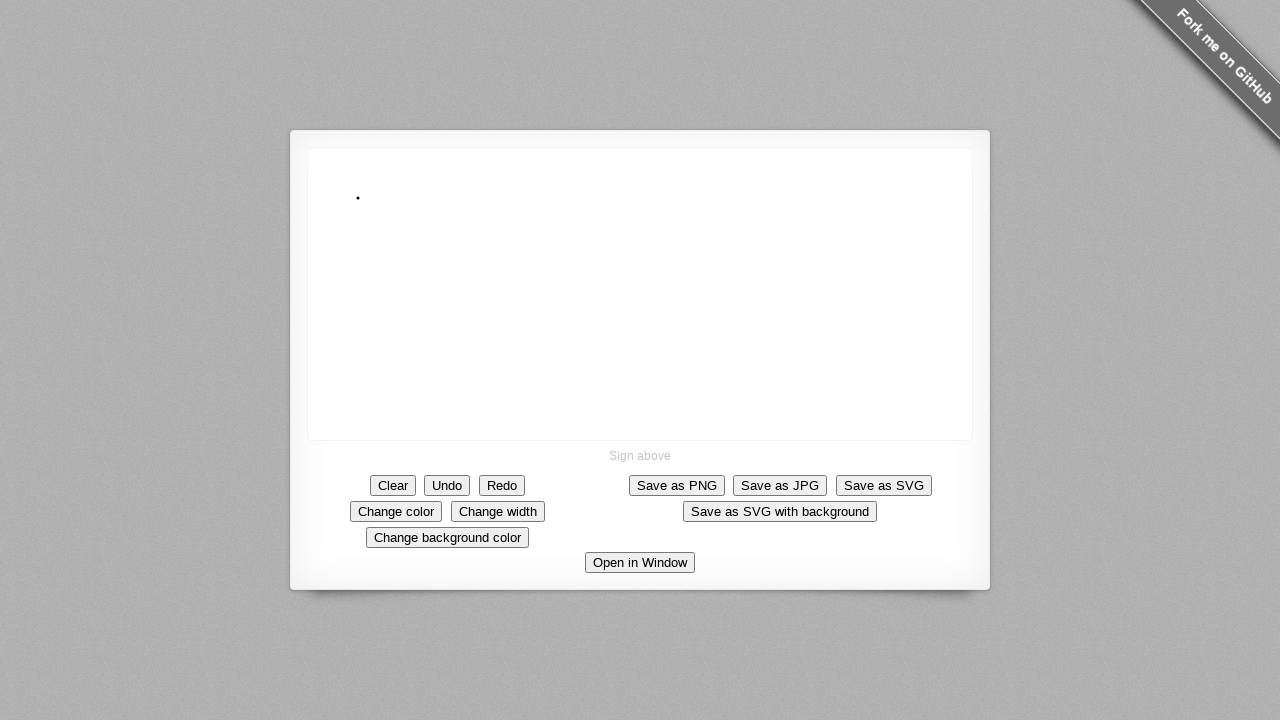

Drew second segment of zigzag pattern at (508, 198)
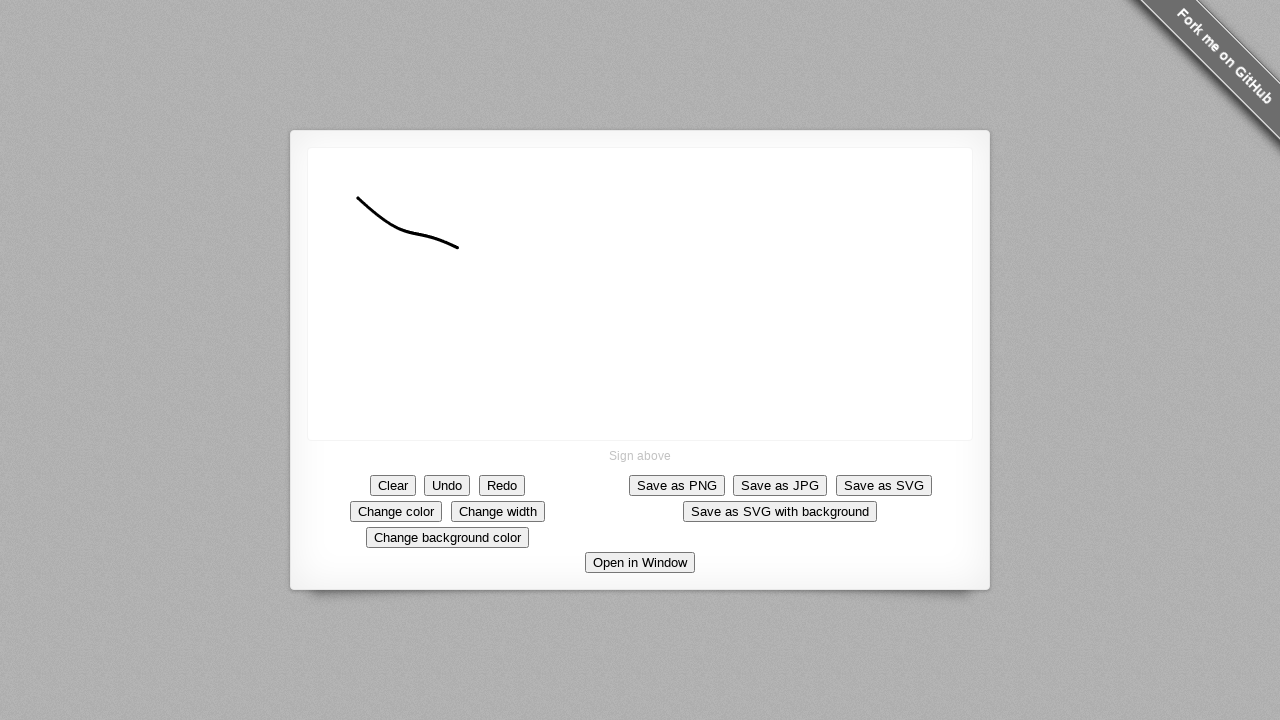

Drew third segment of zigzag pattern at (558, 248)
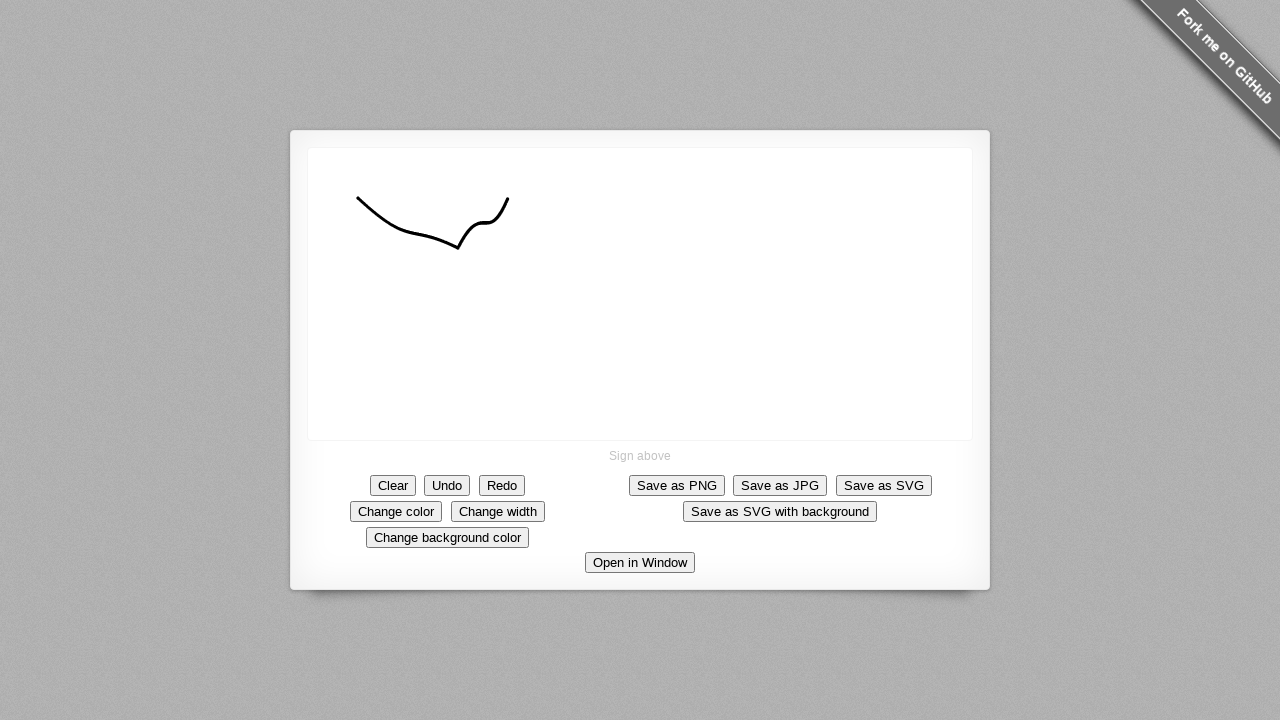

Released mouse button to finish drawing at (558, 248)
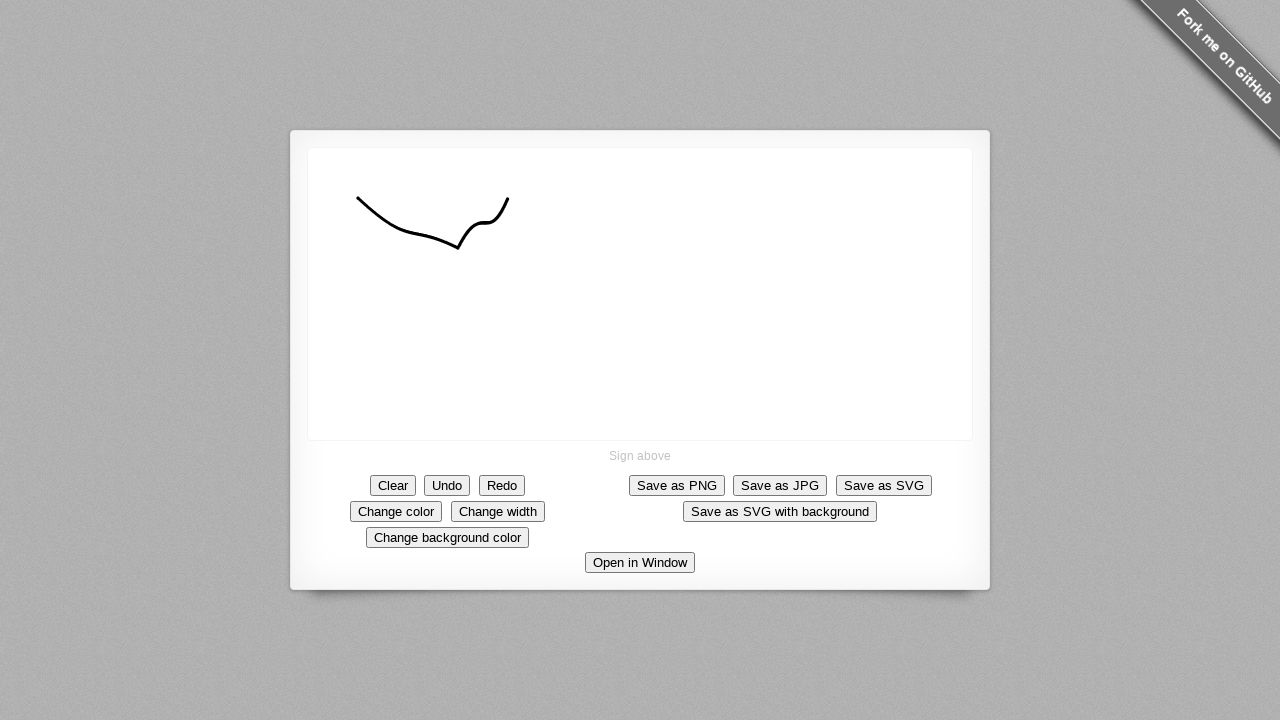

Clicked clear button to reset signature pad at (393, 485) on button[data-action='clear']
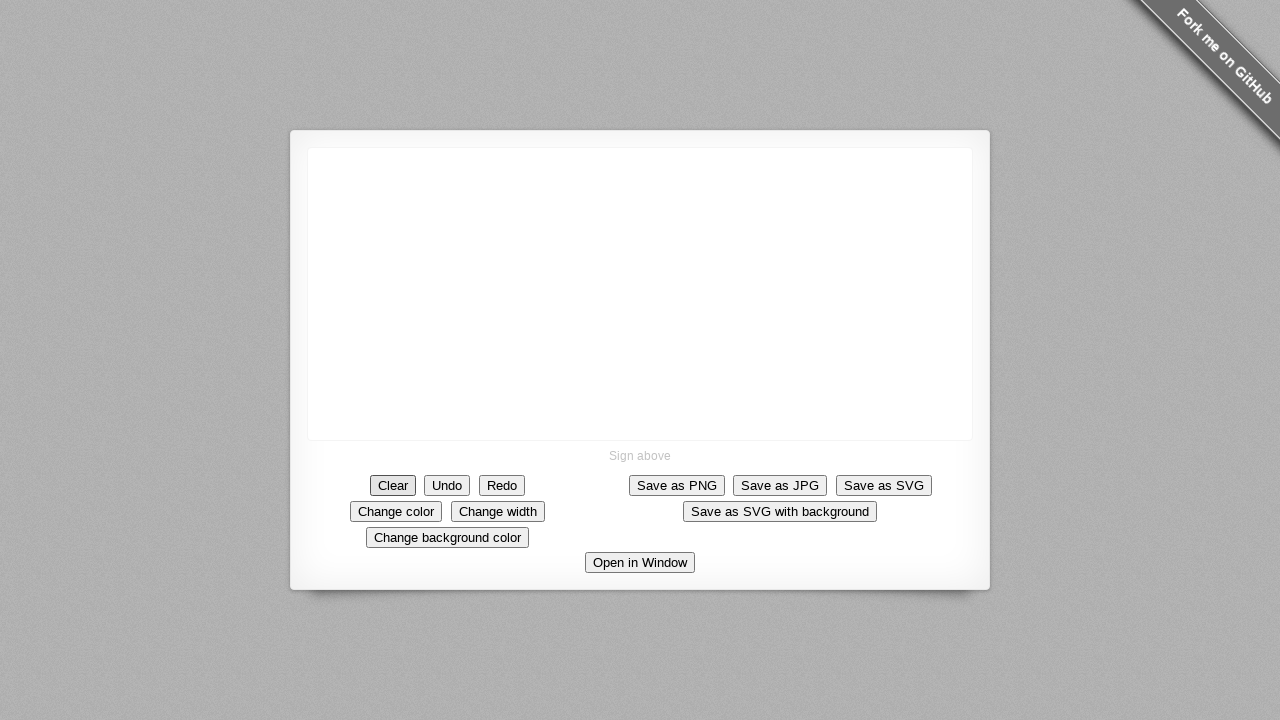

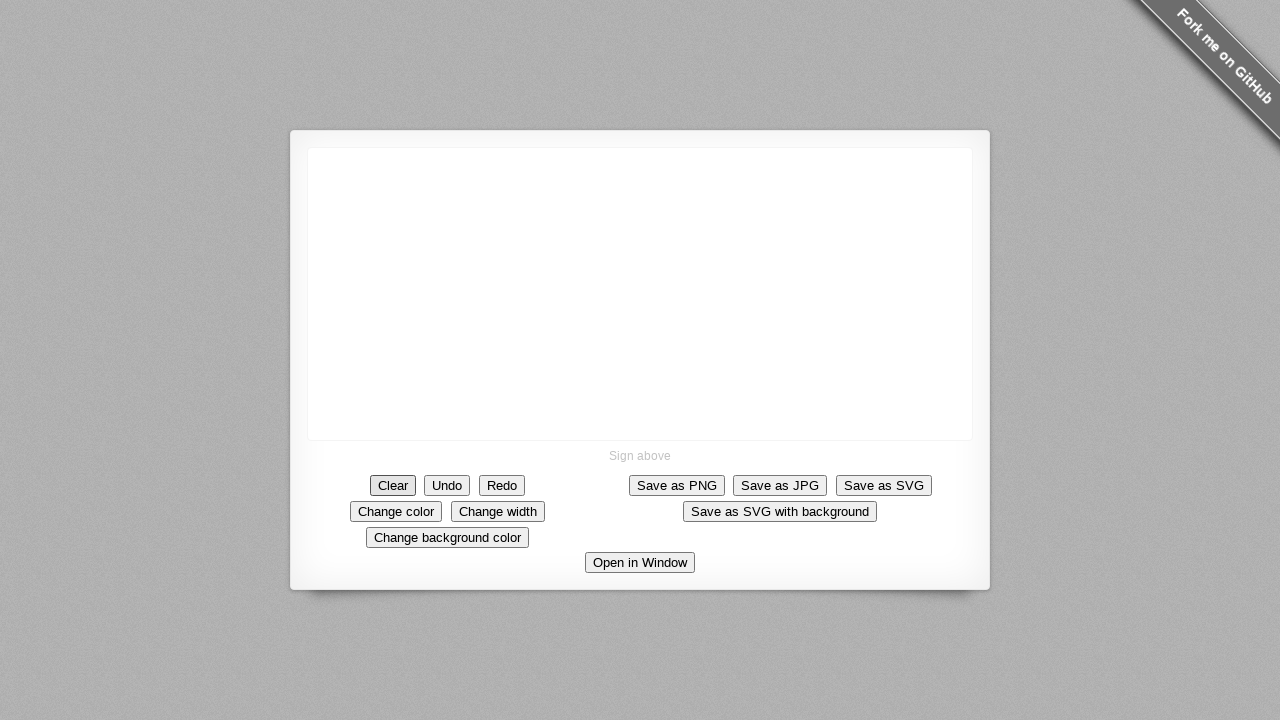